Navigates to Ramirent's generators product category page and verifies that product cards with titles are displayed on the page.

Starting URL: https://www.ramirent.fi/tuoteryhmat/generaattorit/

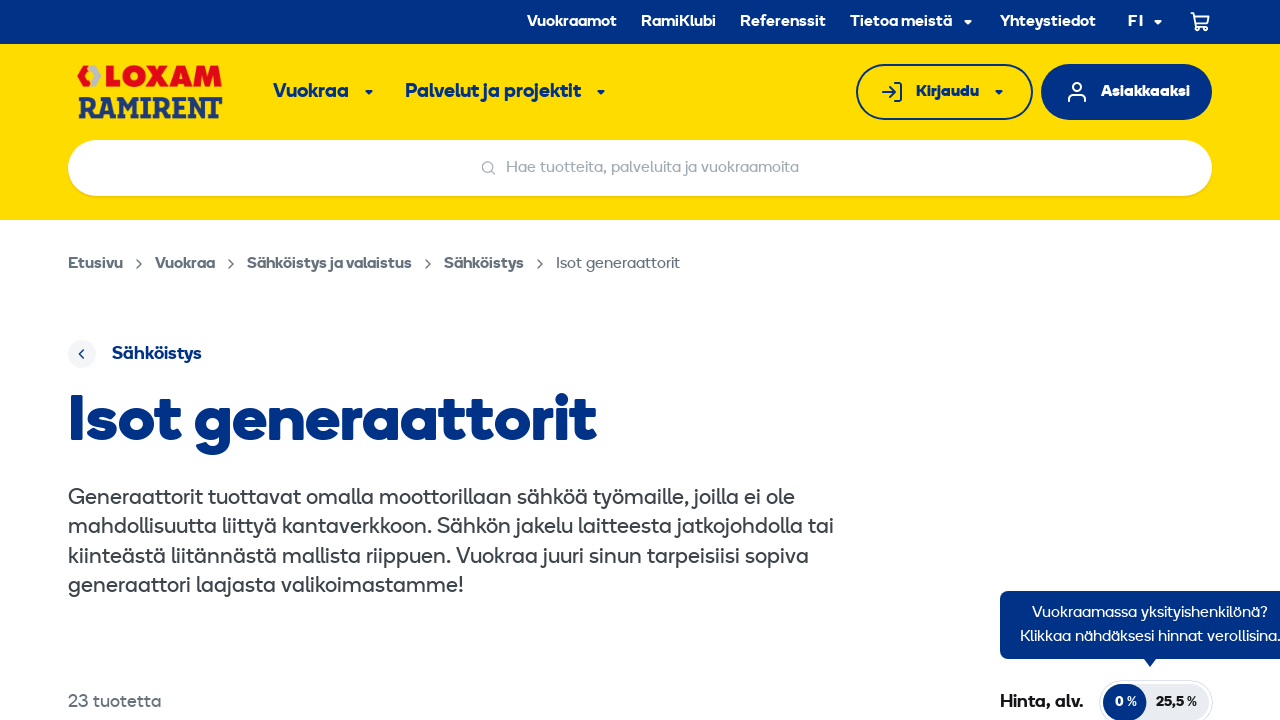

Waited for page to reach networkidle state
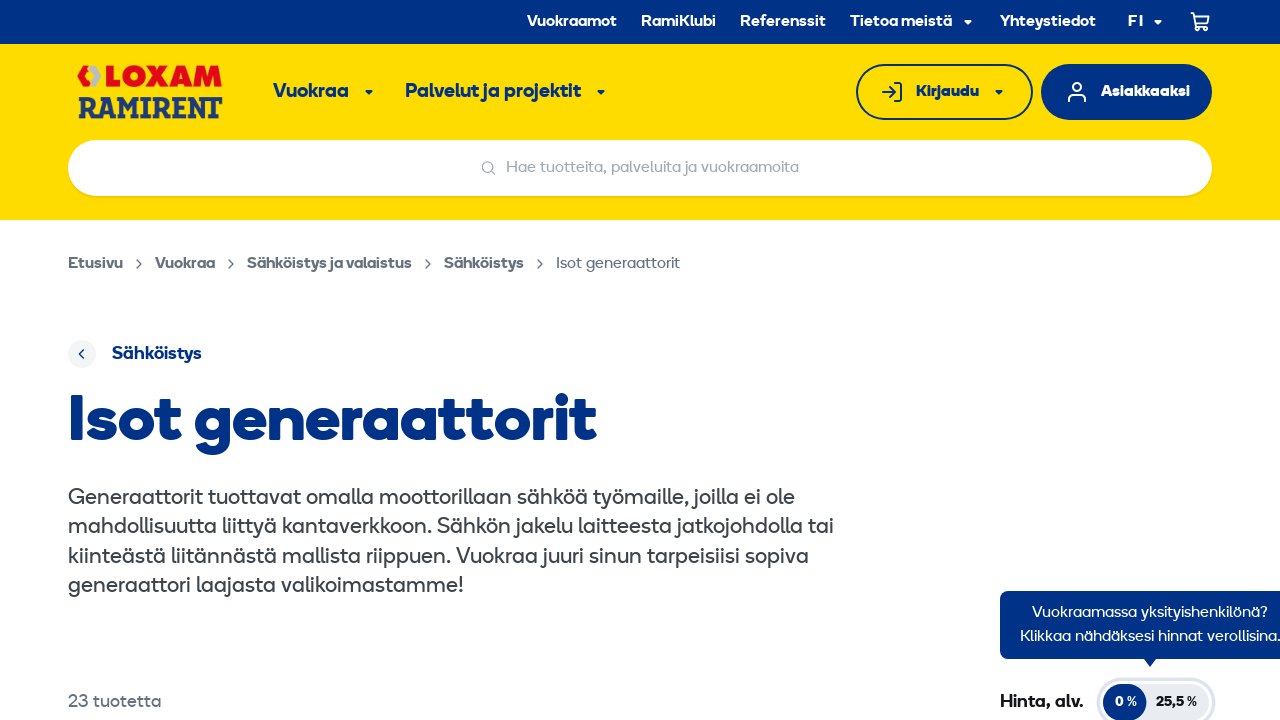

Product card titles loaded on Ramirent generators category page
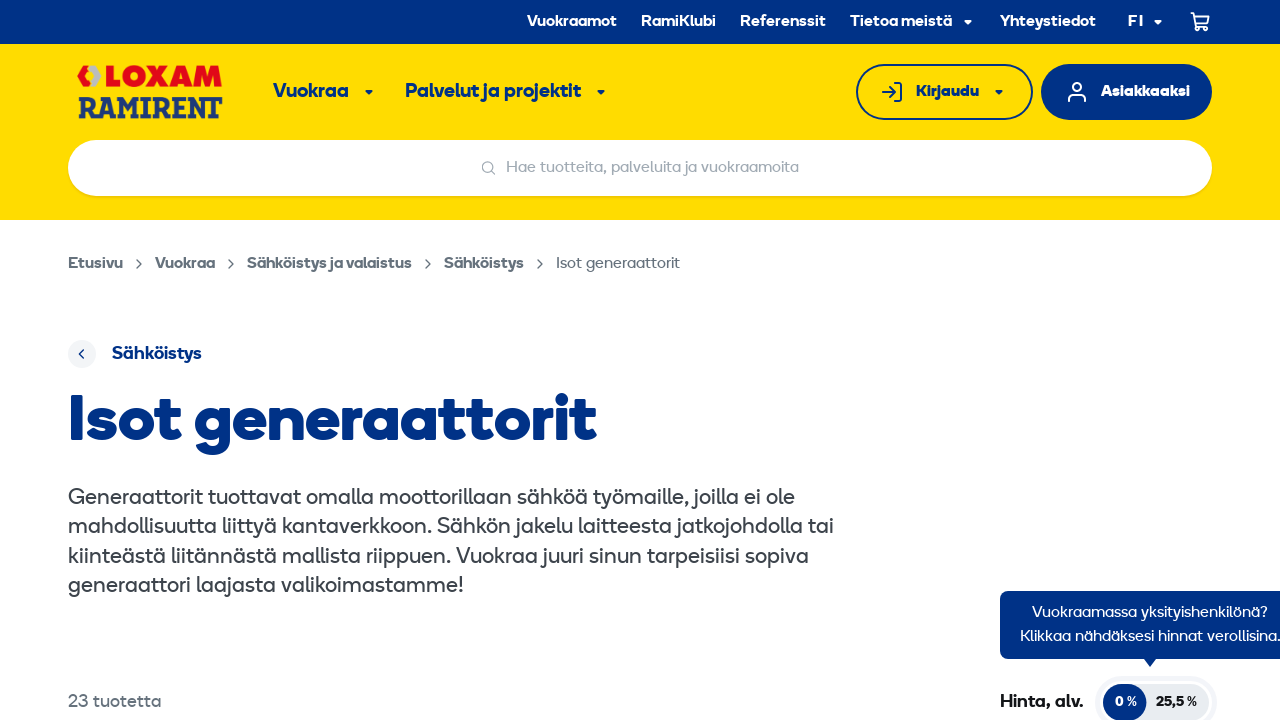

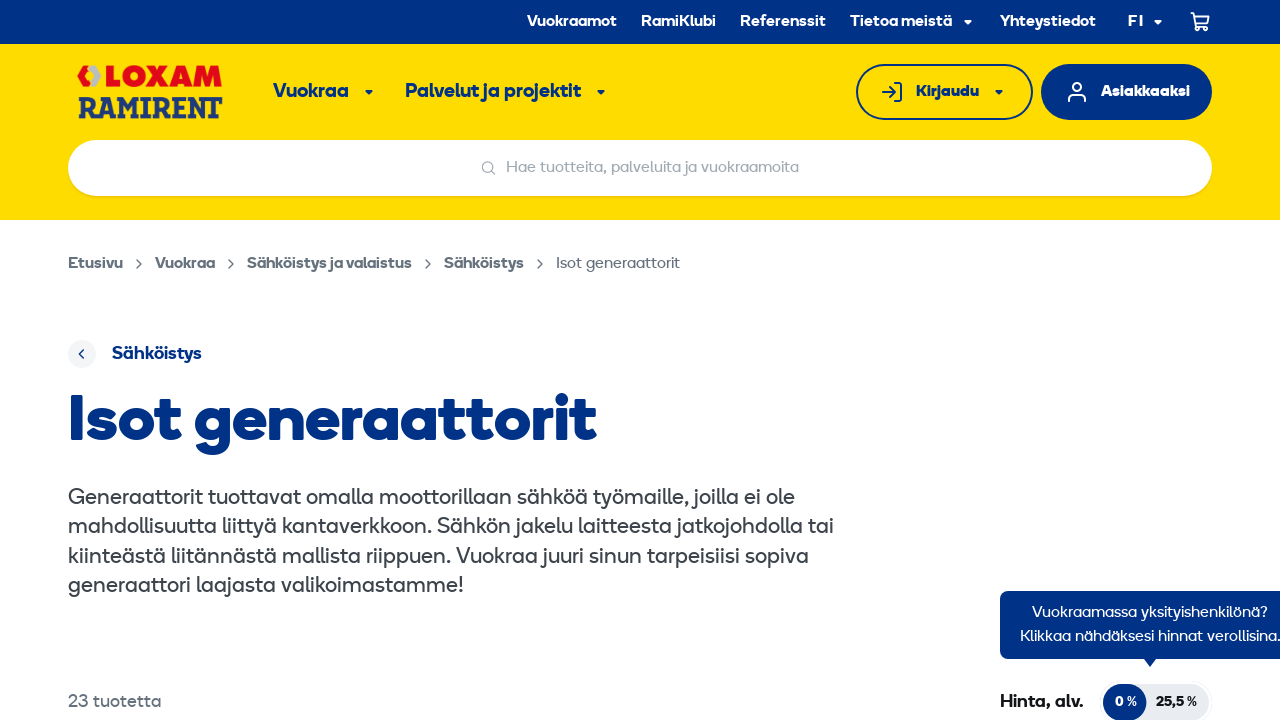